Tests e-commerce functionality by searching for products containing "ca", adding specific items to cart including one with "Cashews" in the name, and verifying the brand logo text

Starting URL: https://rahulshettyacademy.com/seleniumPractise/#/

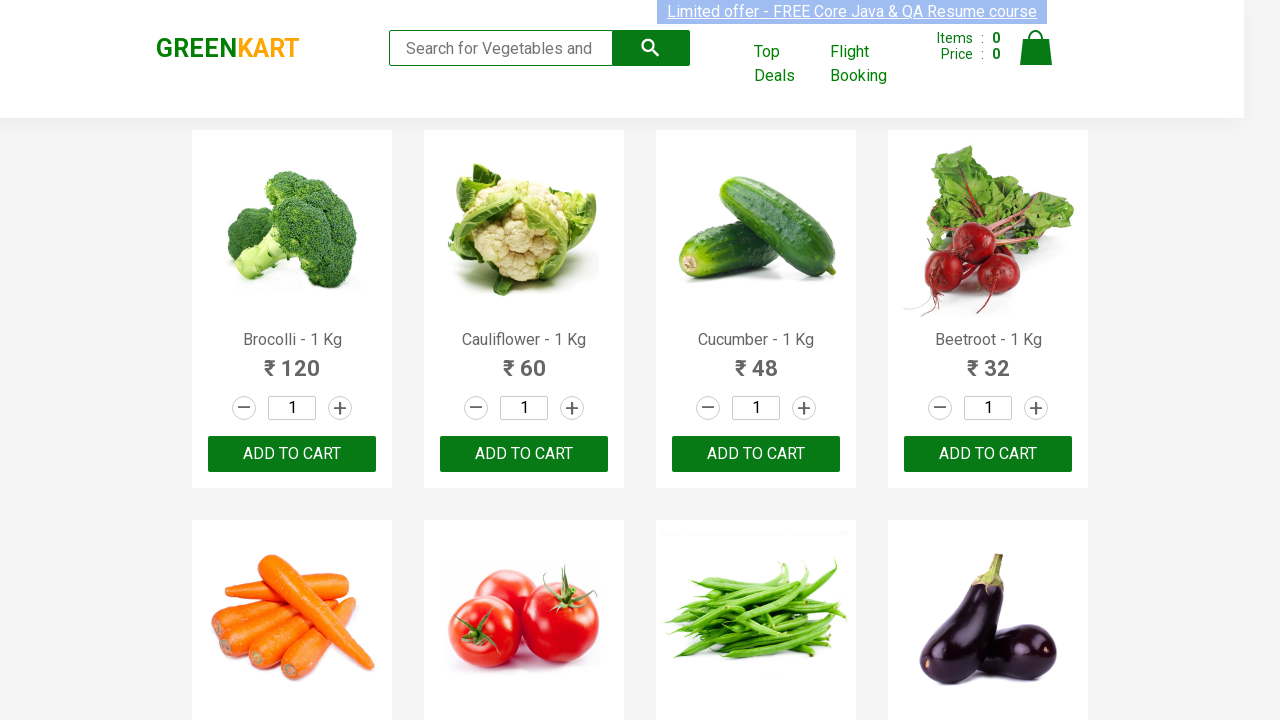

Filled search field with 'ca' to filter products on .search-keyword
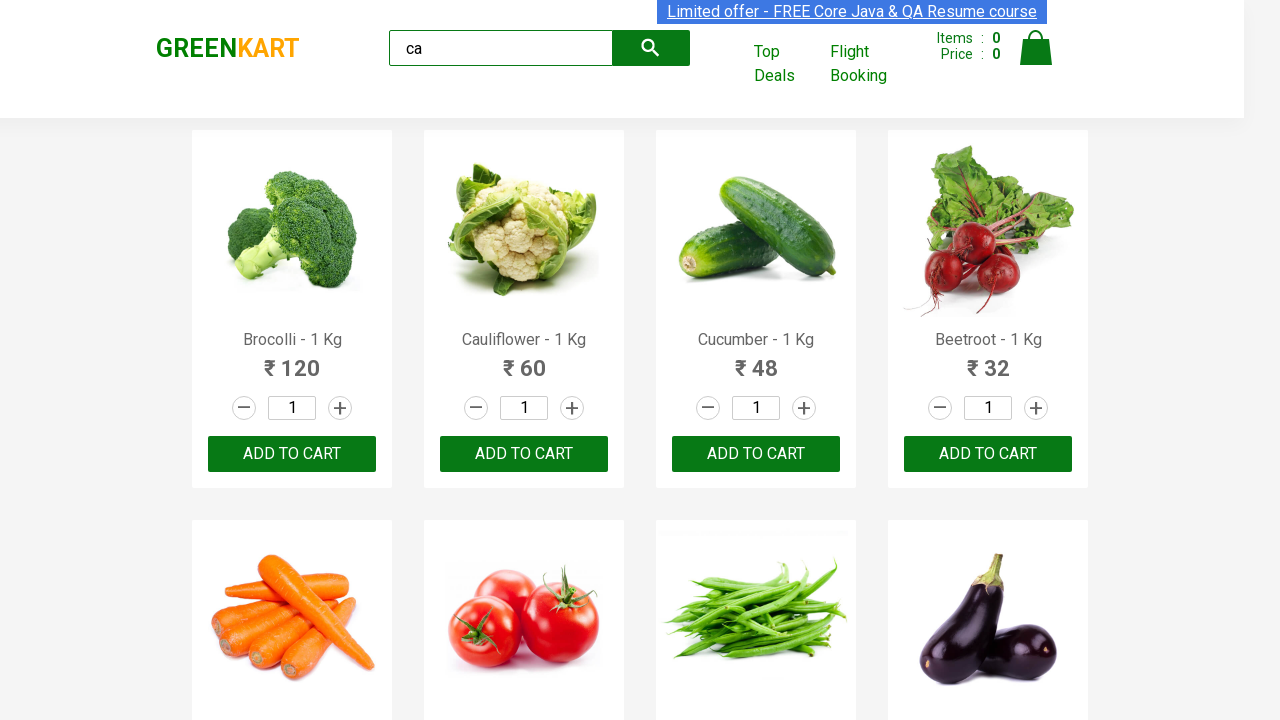

Waited 2 seconds for products to filter
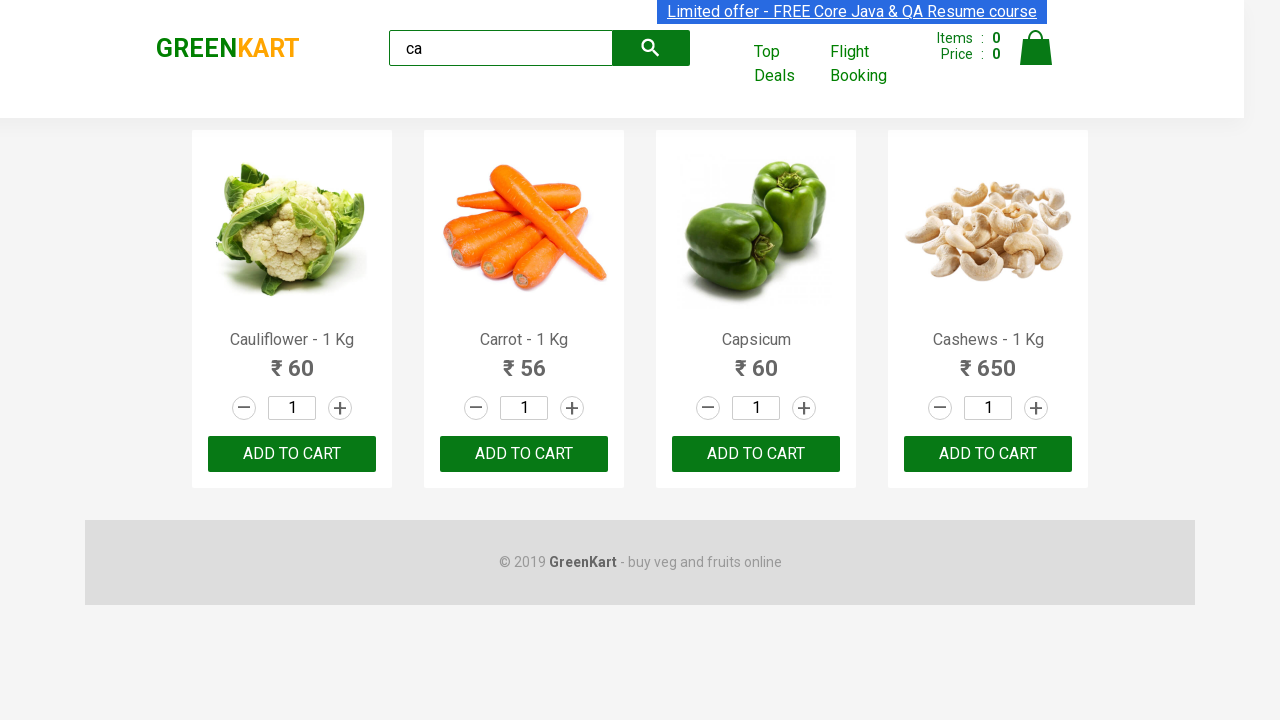

Confirmed visible products are loaded
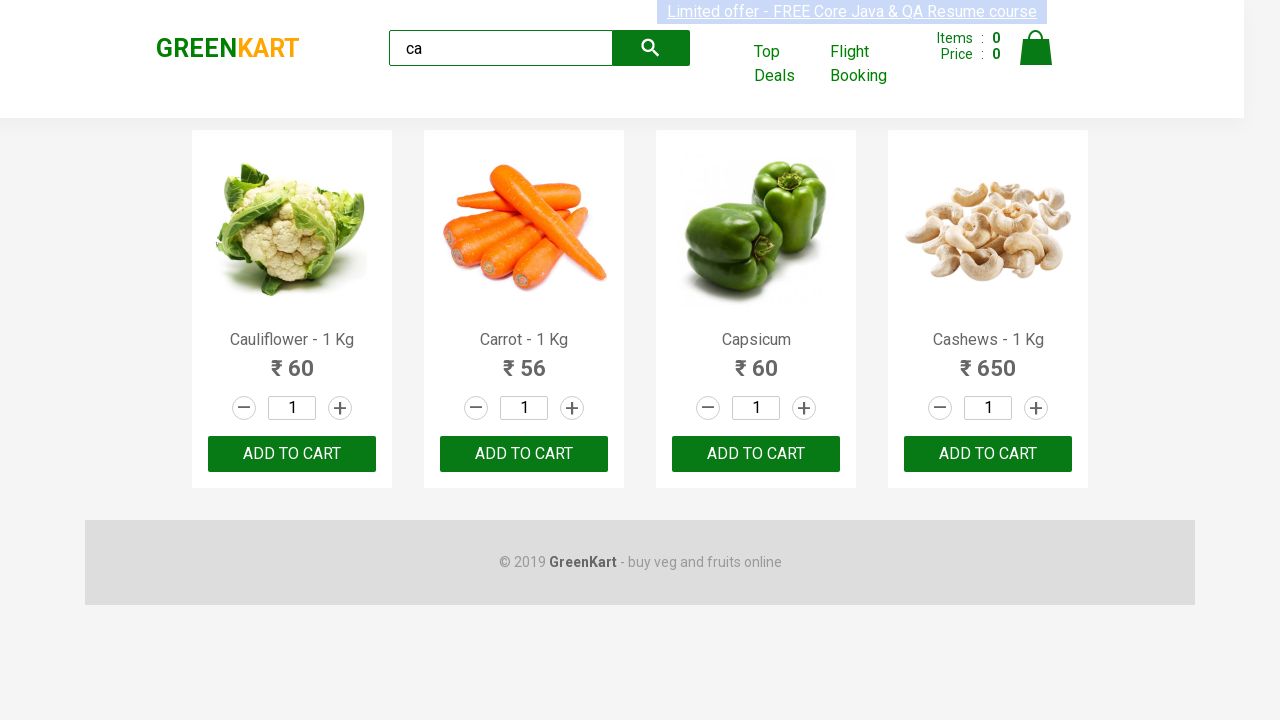

Clicked ADD TO CART on the third visible product at (756, 454) on .product:visible >> nth=2 >> .product-action button
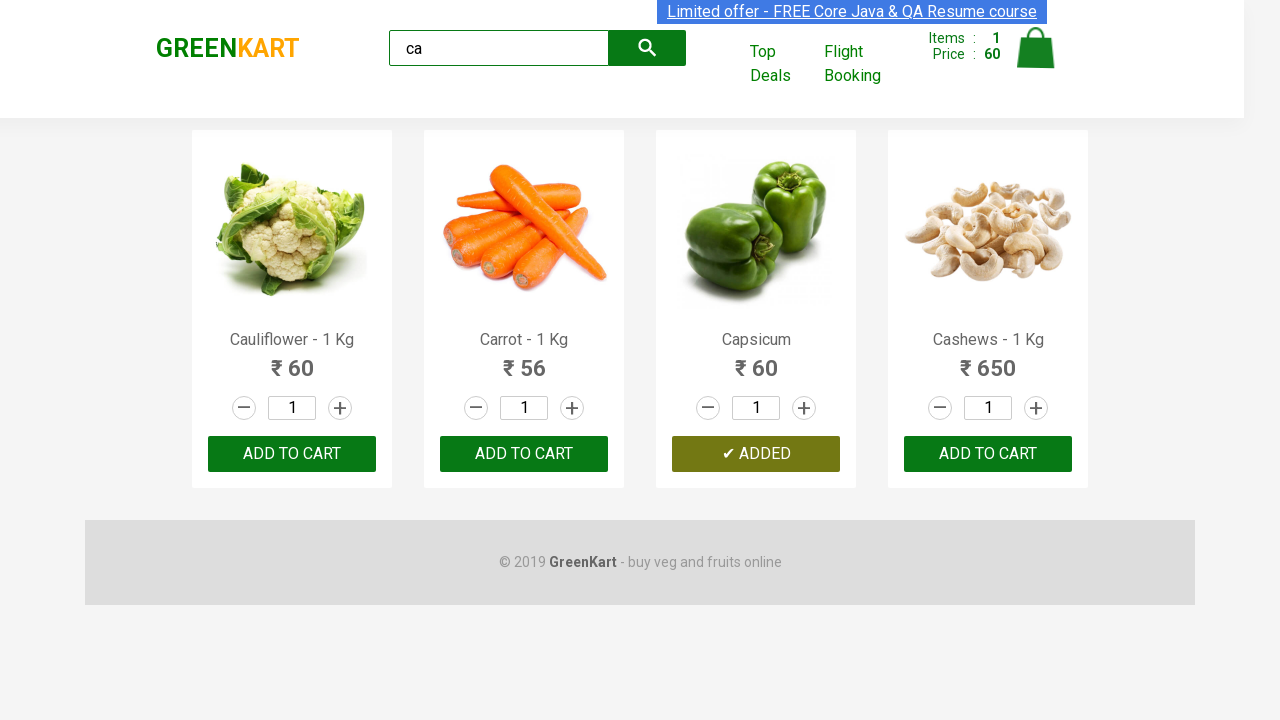

Clicked ADD TO CART on the second product at (524, 454) on .products .product >> nth=1 >> button:has-text("ADD TO CART")
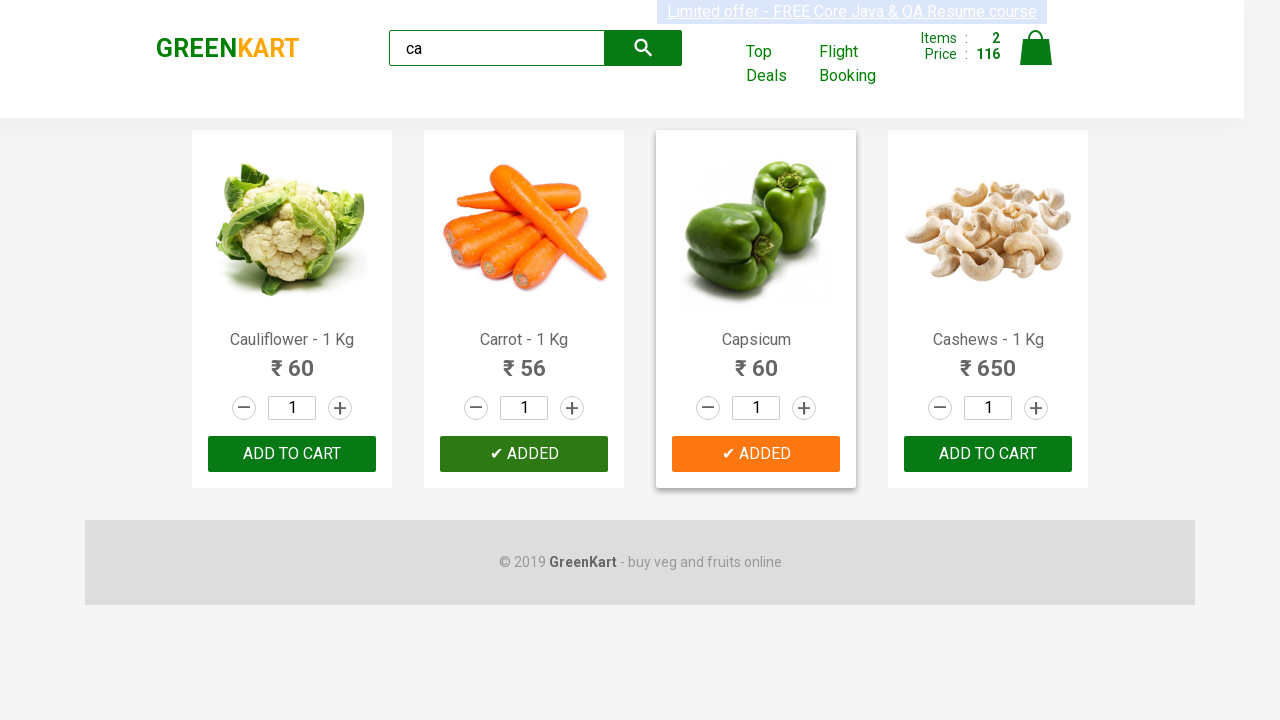

Found and clicked ADD TO CART for product containing 'Cashews' at (988, 454) on .products .product >> nth=3 >> button
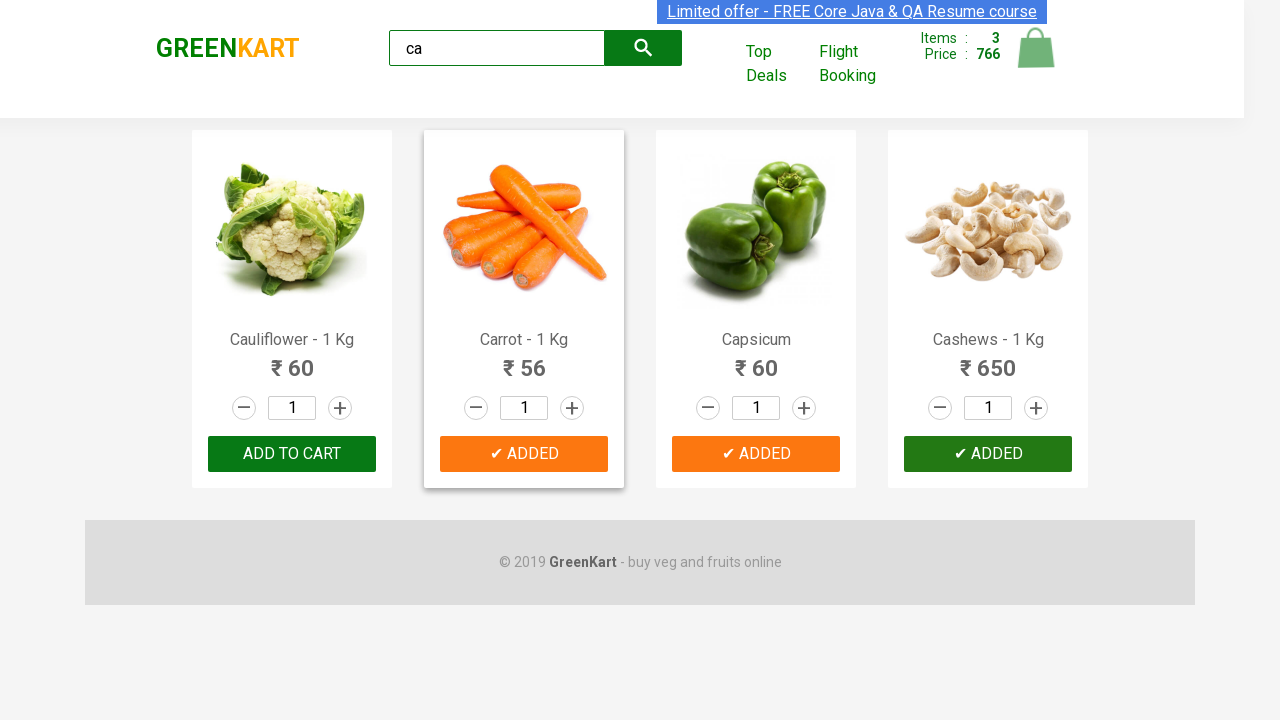

Verified brand logo text is 'GREENKART'
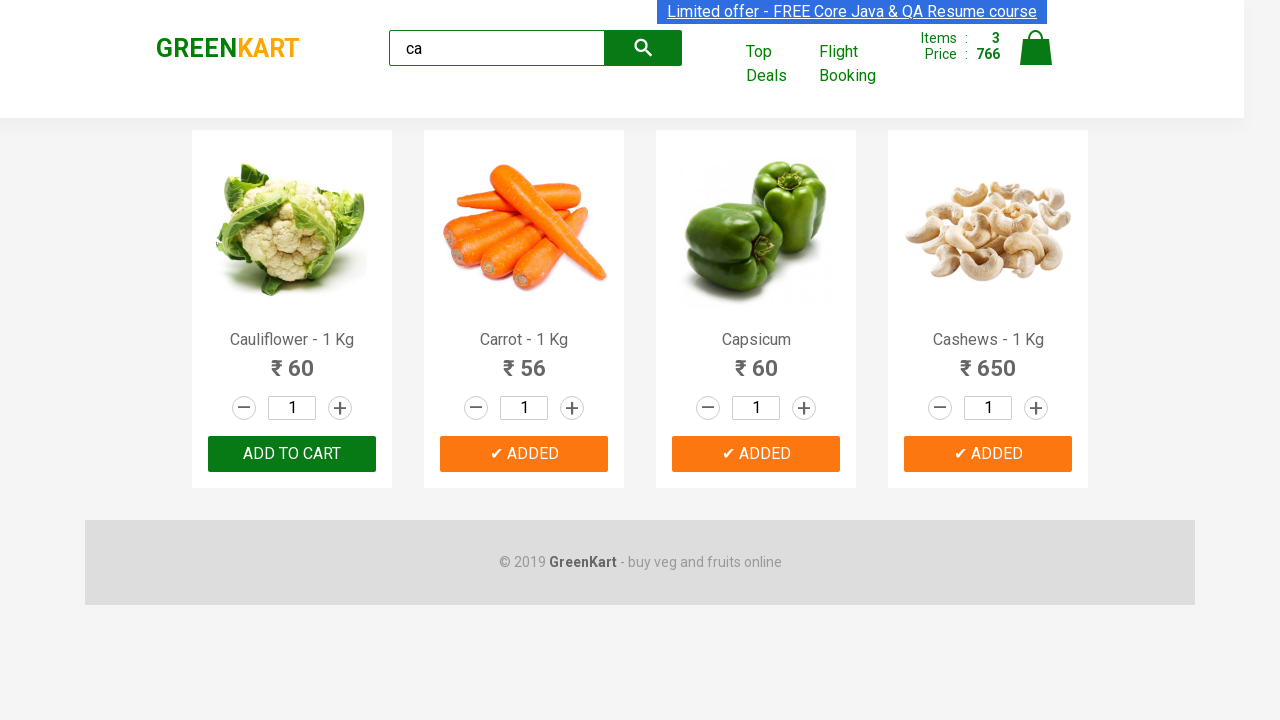

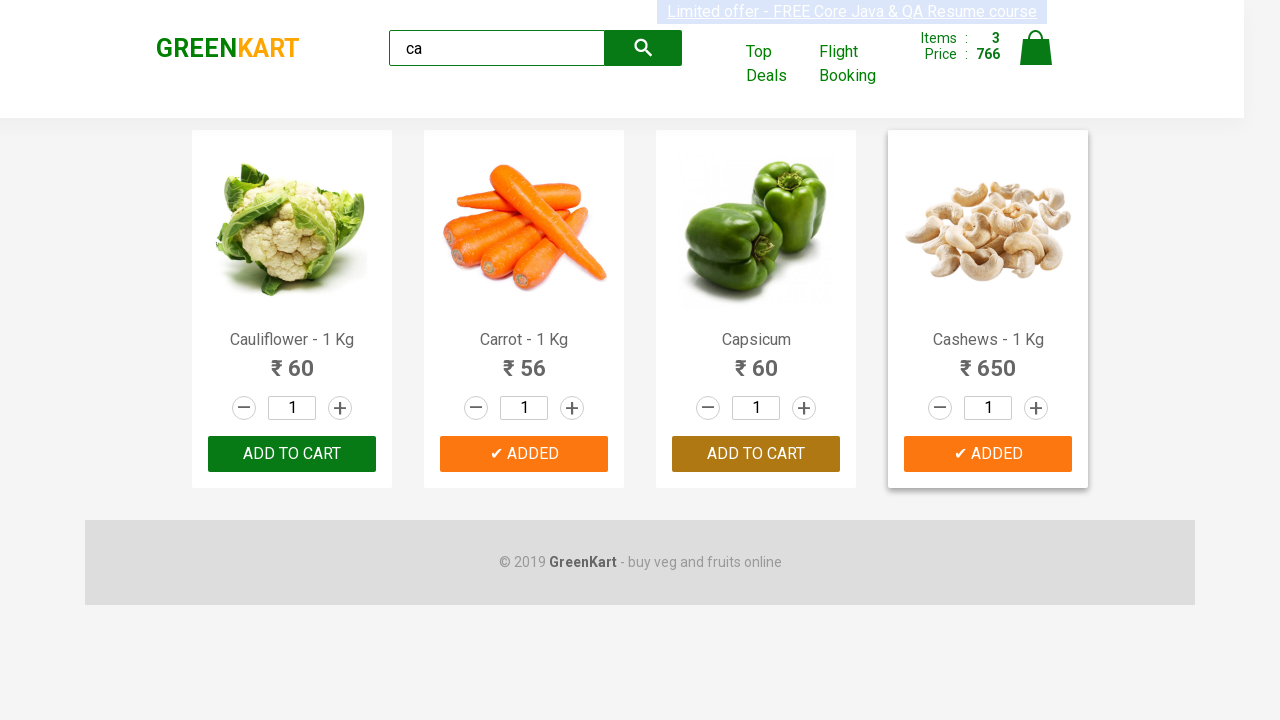